Tests alert handling on demoqa.com: accepting a simple alert, accepting a timed alert, and dismissing a confirmation alert to verify the cancel message appears.

Starting URL: https://demoqa.com/alerts

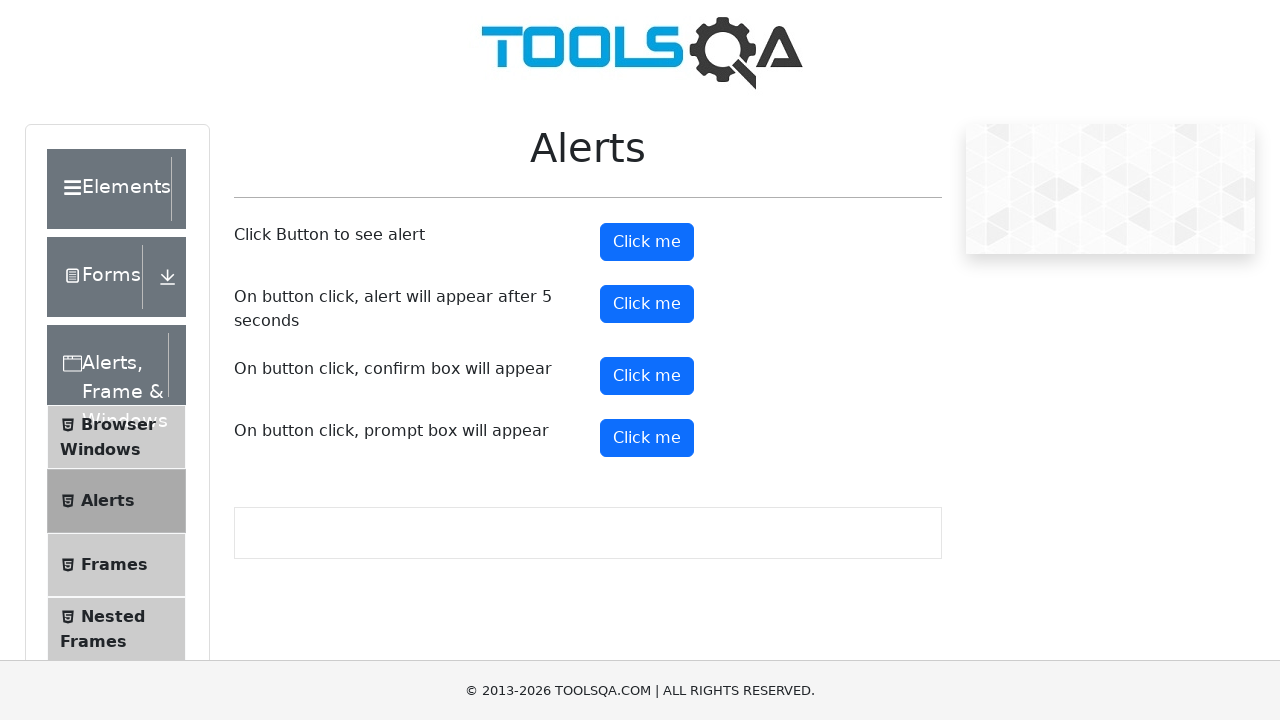

Set up alert handler to accept the first alert
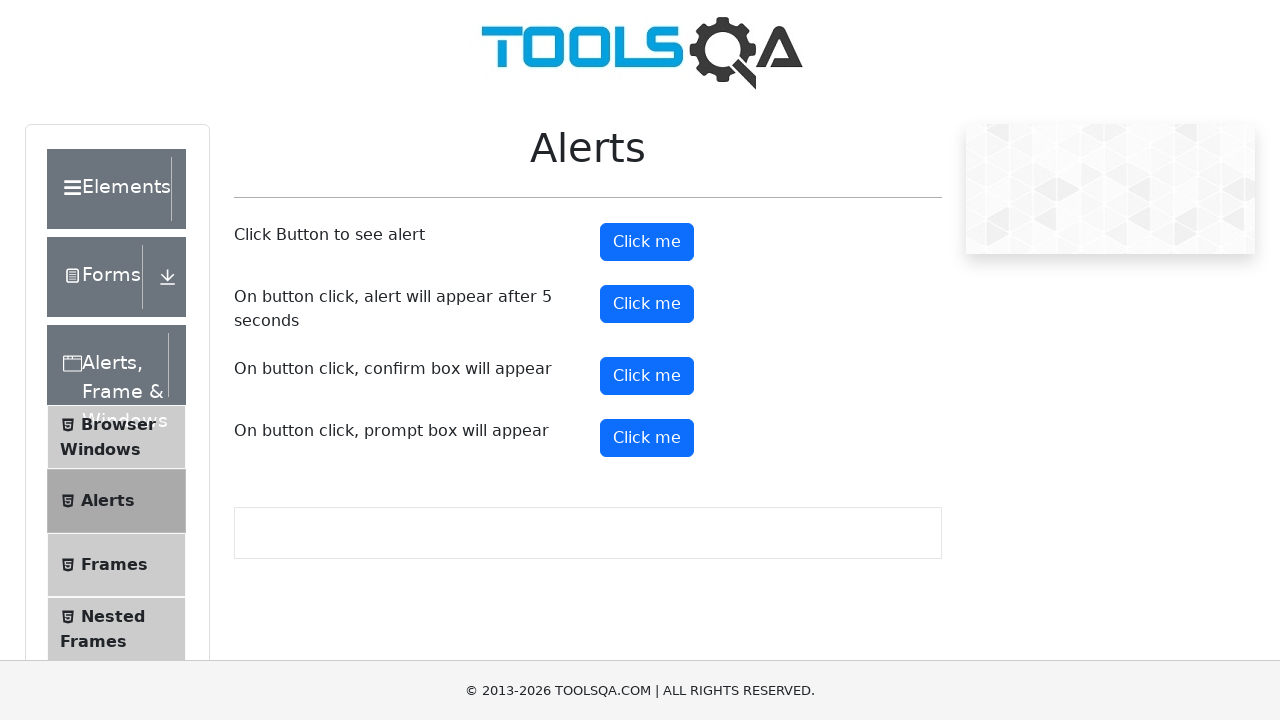

Clicked button to trigger simple alert at (647, 242) on #alertButton
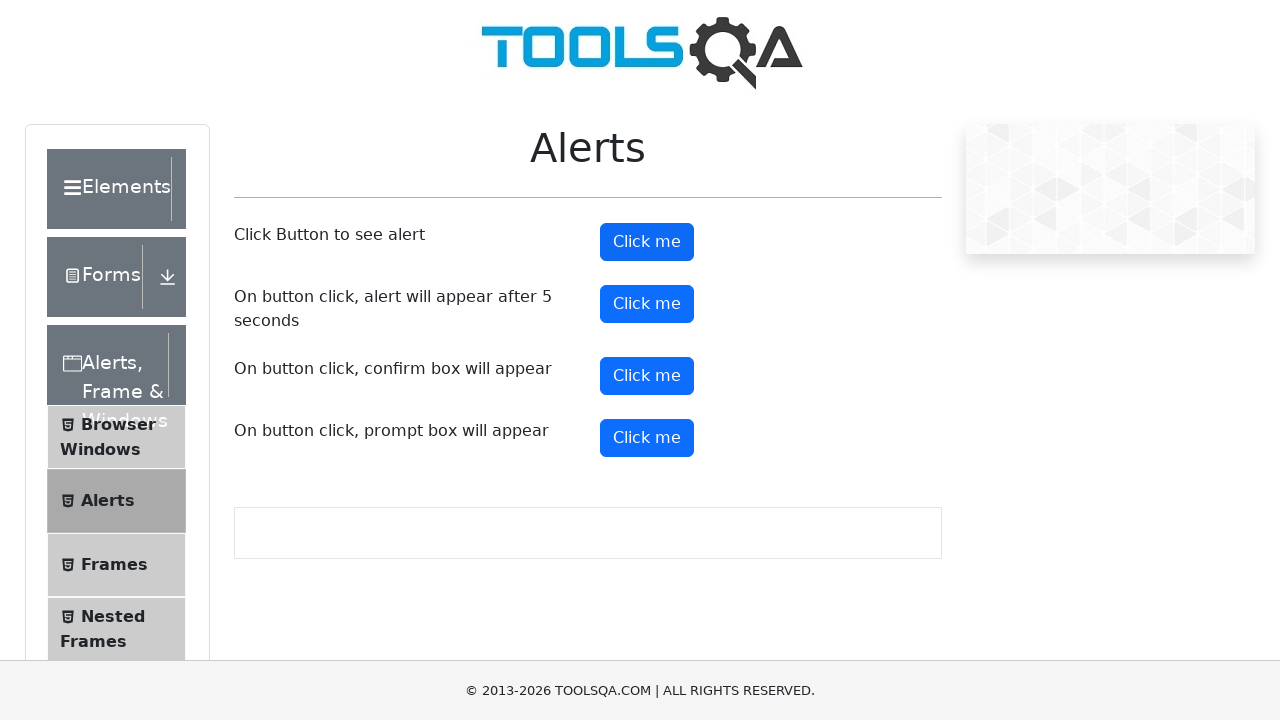

Set up alert handler to accept the timed alert
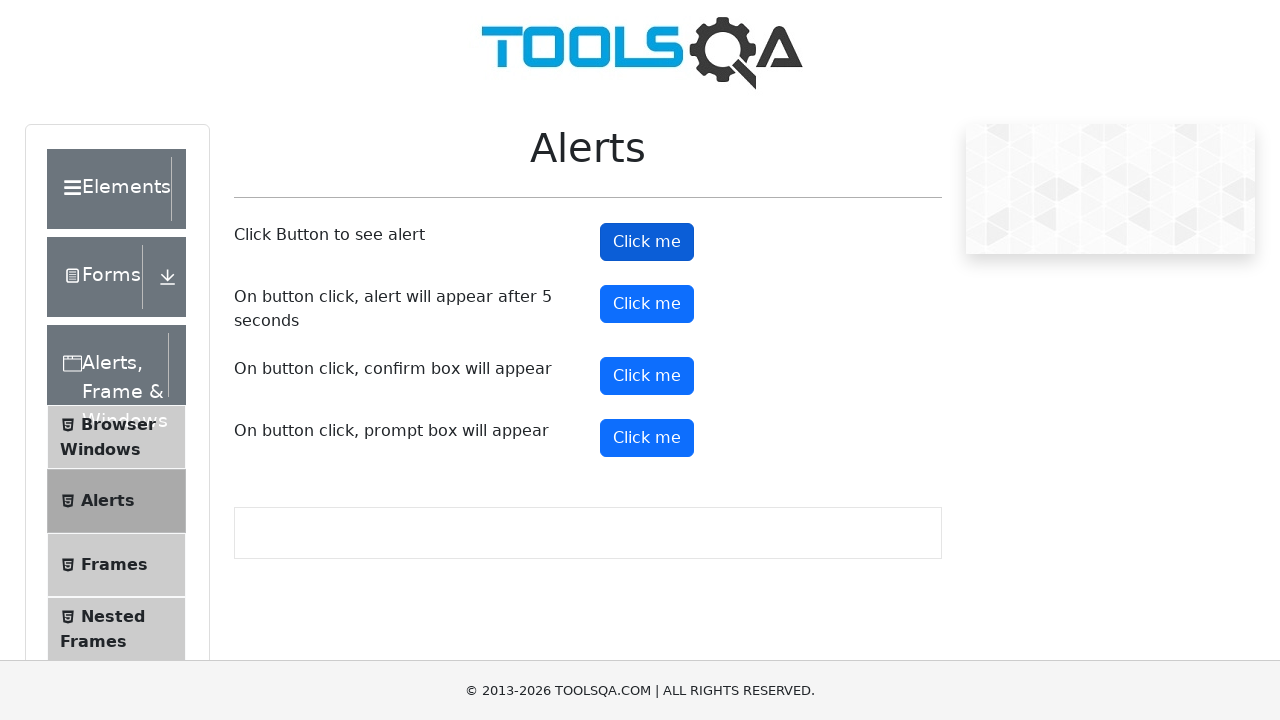

Clicked button to trigger timed alert at (647, 304) on #timerAlertButton
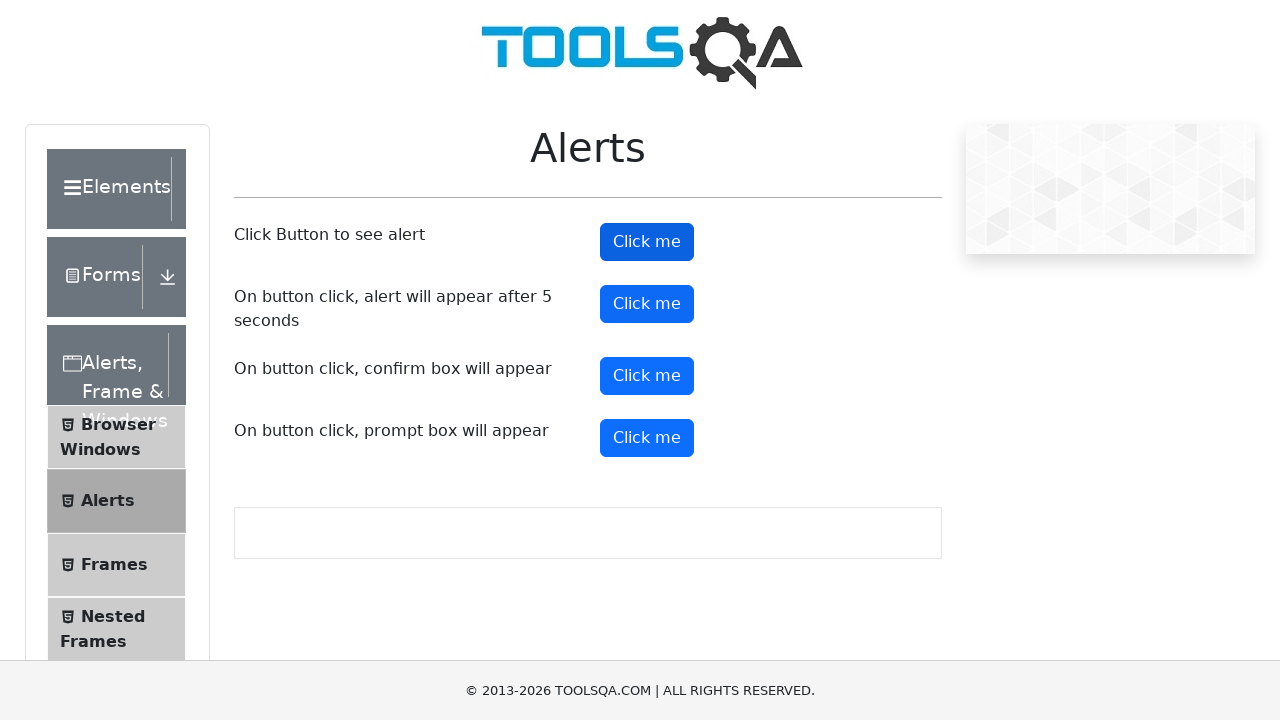

Waited 6 seconds for timed alert to appear and be handled
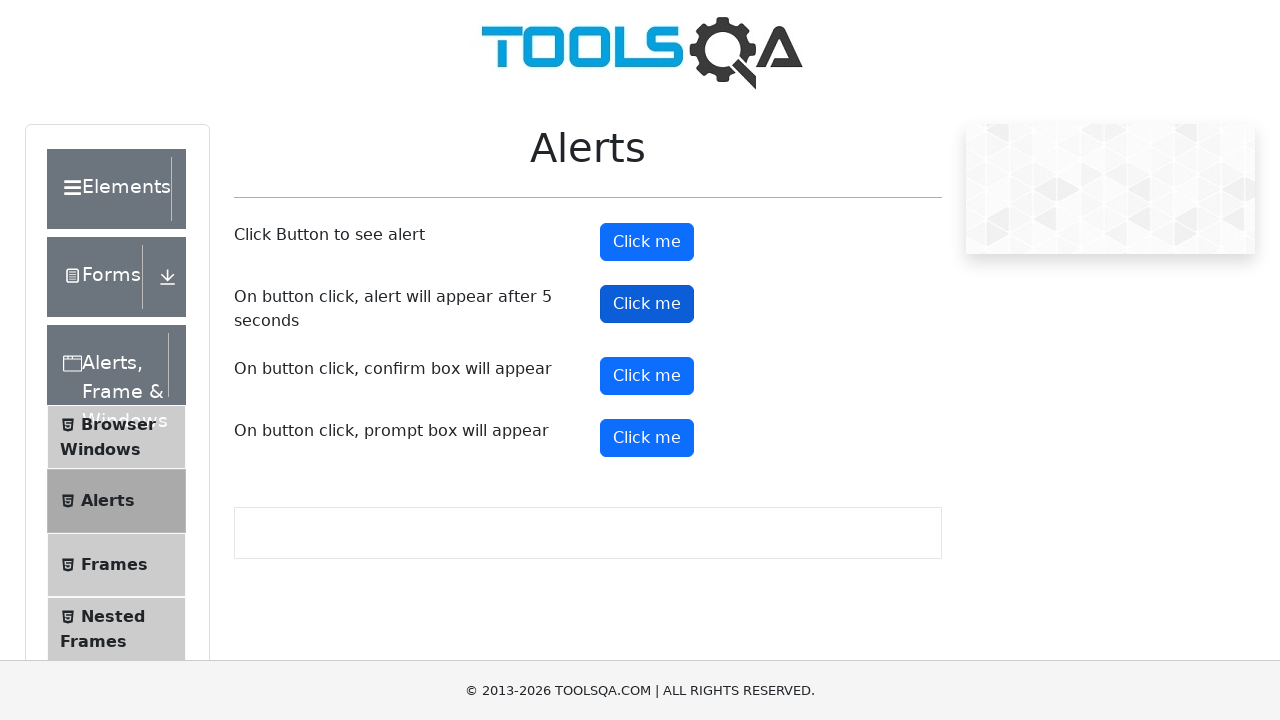

Set up alert handler to dismiss the confirmation alert
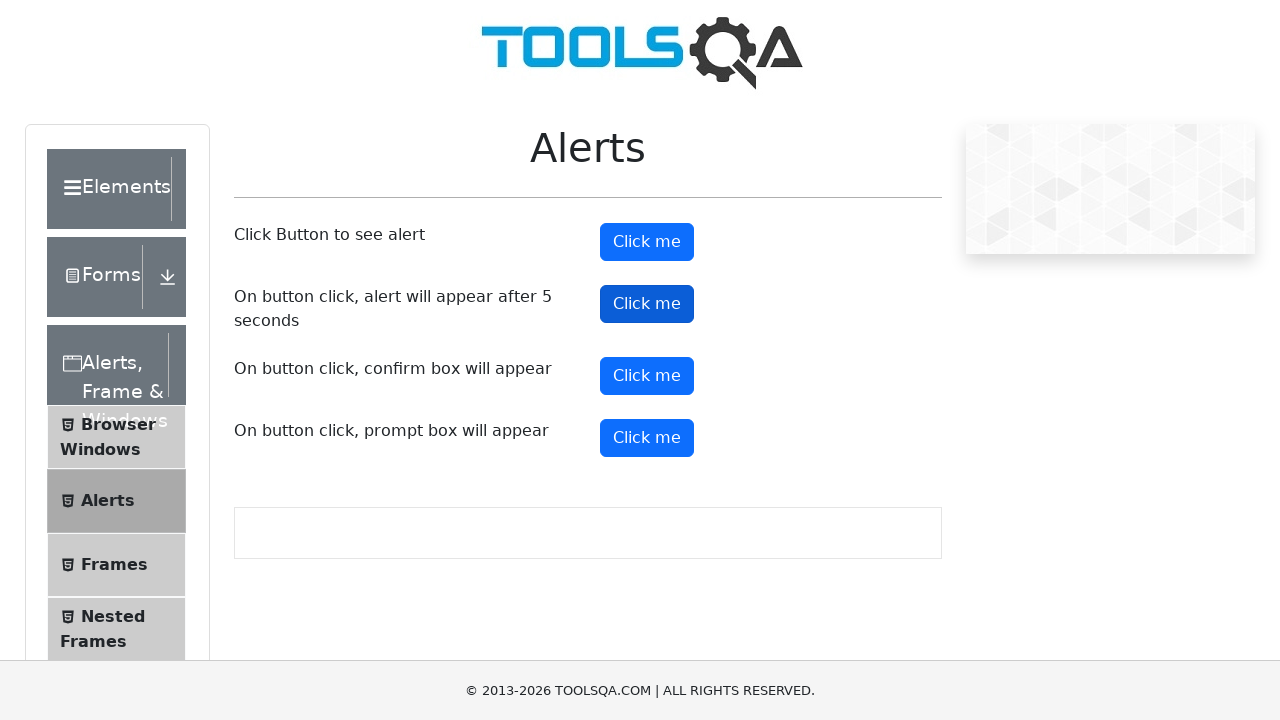

Clicked button to trigger confirmation alert at (647, 376) on #confirmButton
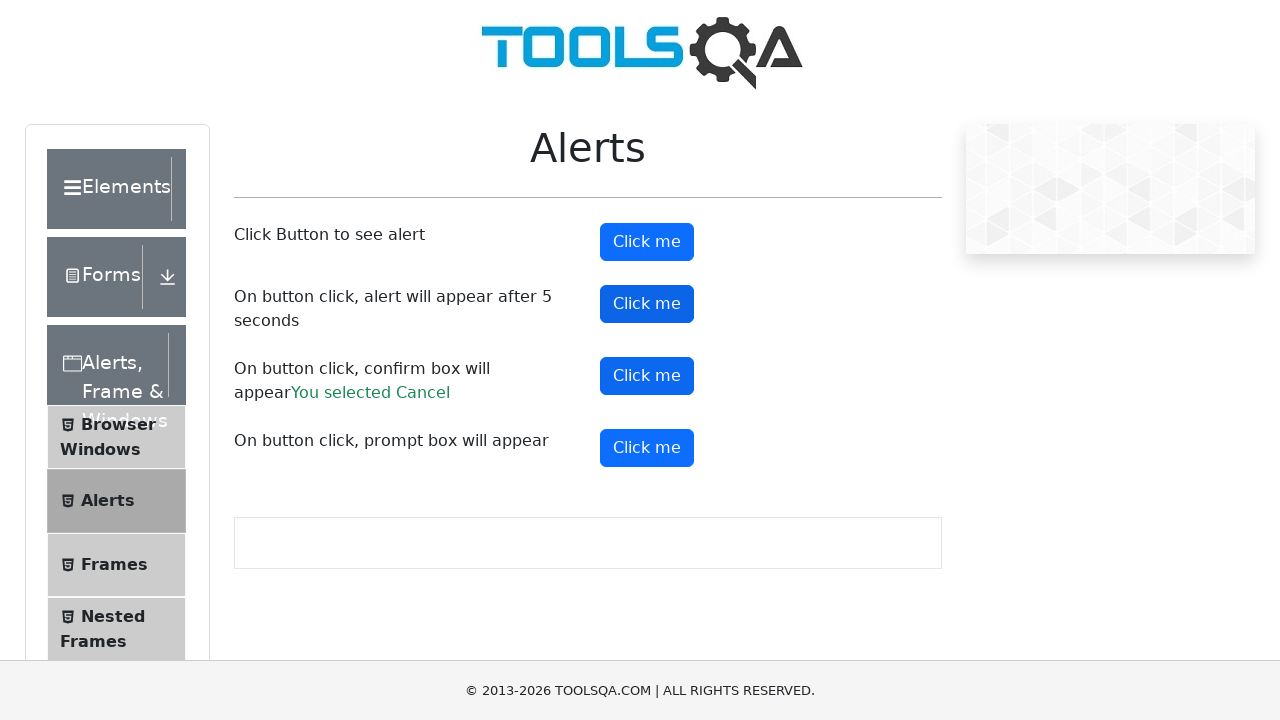

Confirmation result message appeared
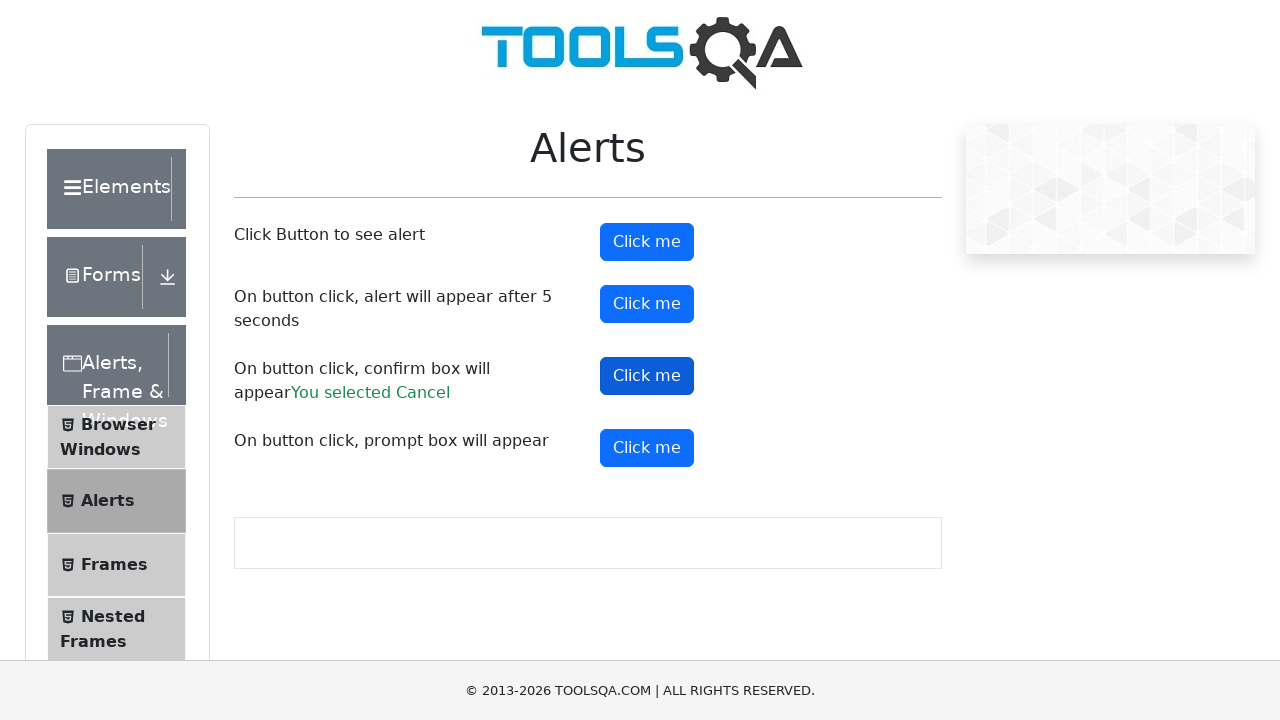

Verified that 'You selected Cancel' message is displayed
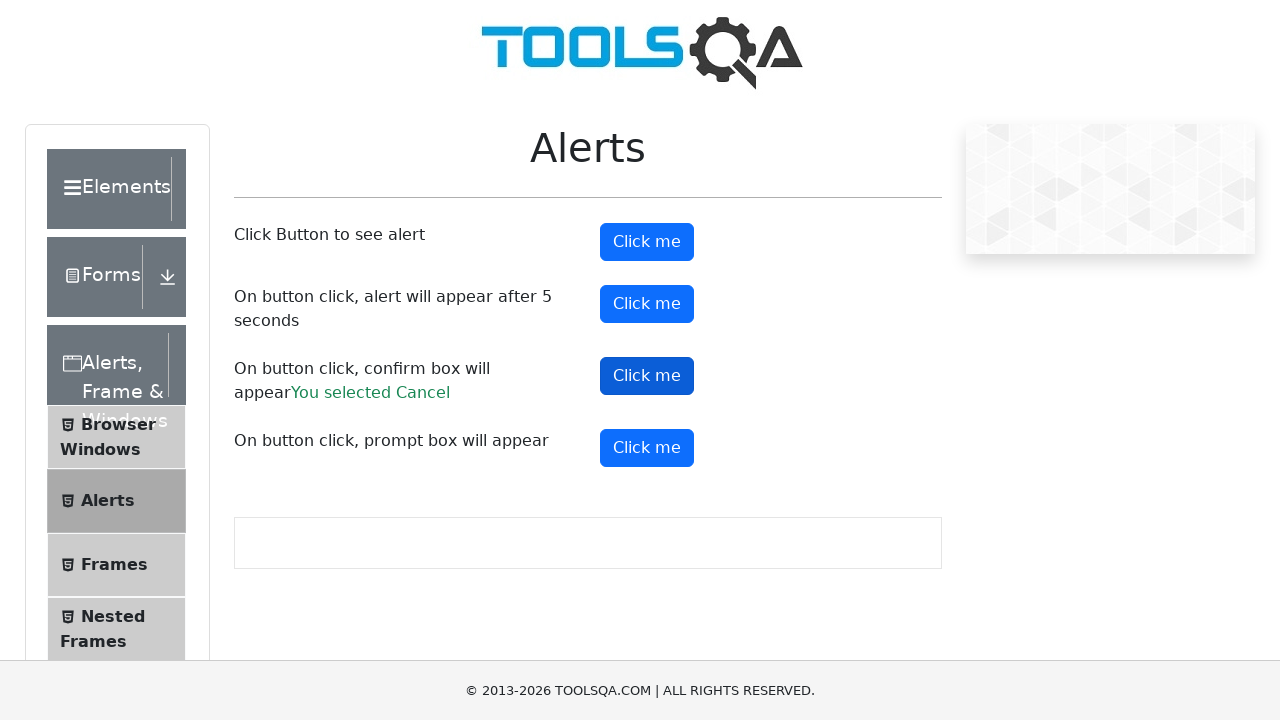

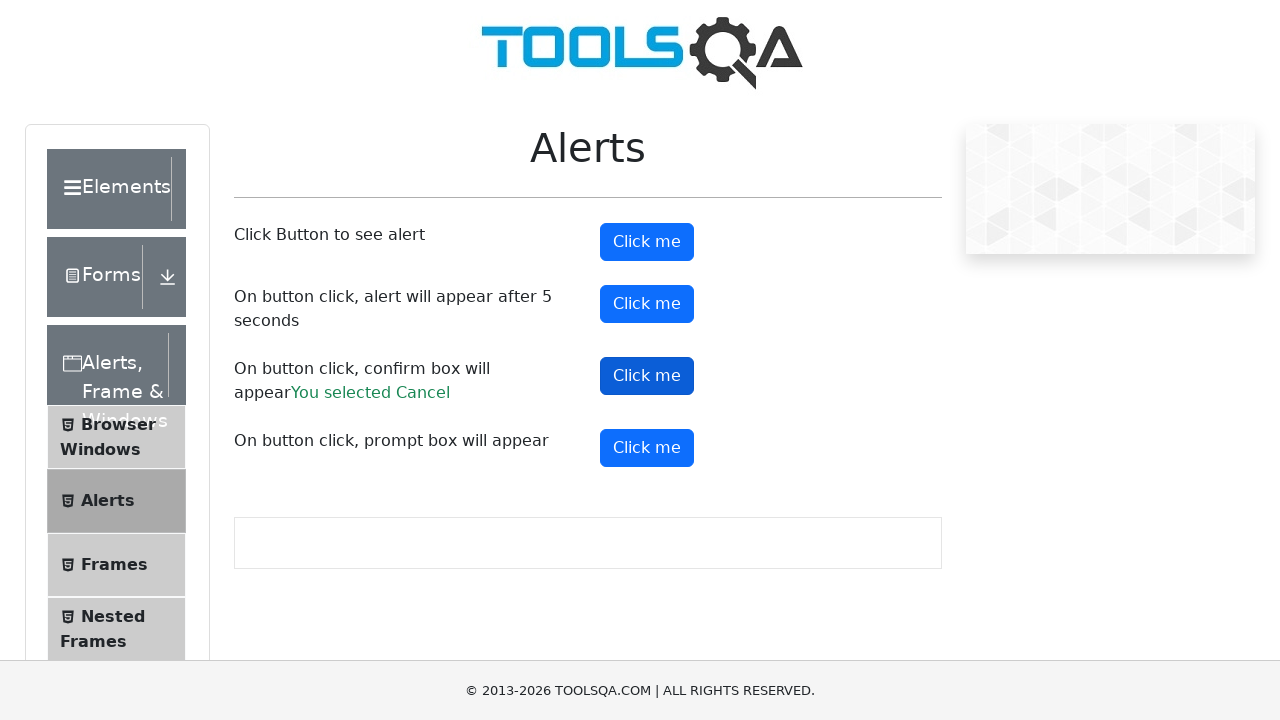